Tests page scrolling functionality by scrolling to middle and bottom of the page

Starting URL: https://rahulshettyacademy.com/AutomationPractice

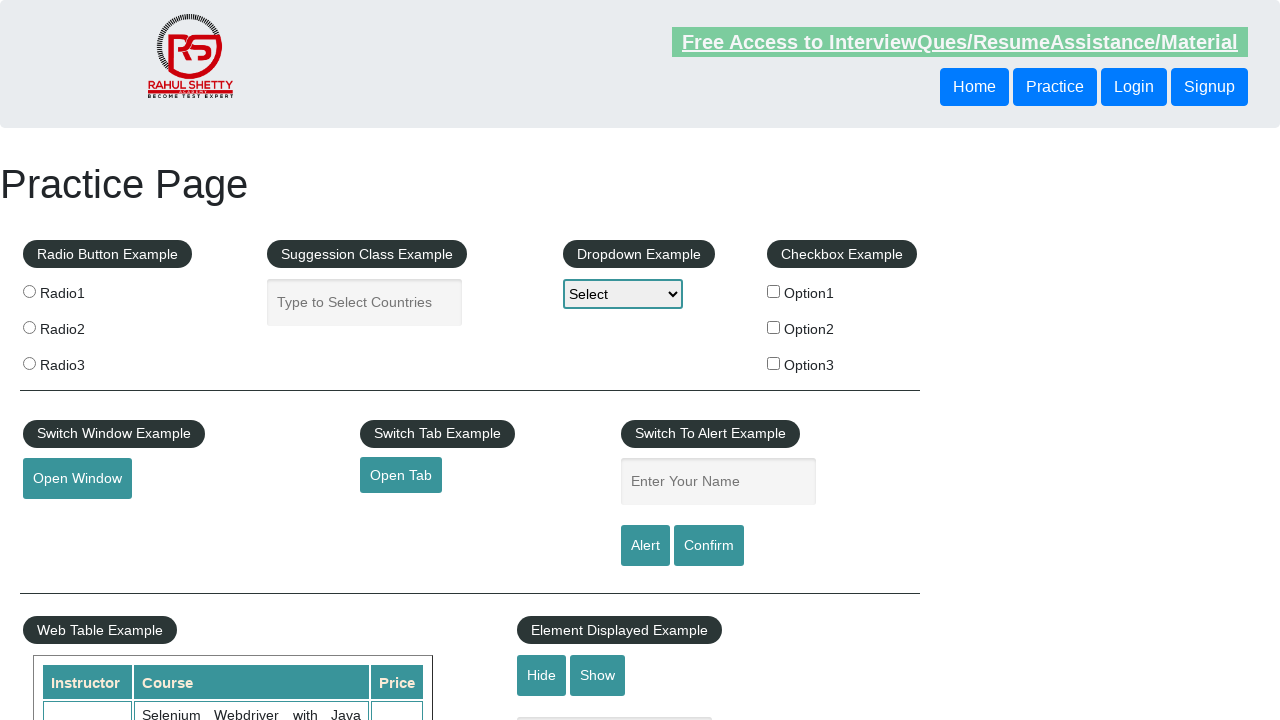

Scrolled down 500 pixels
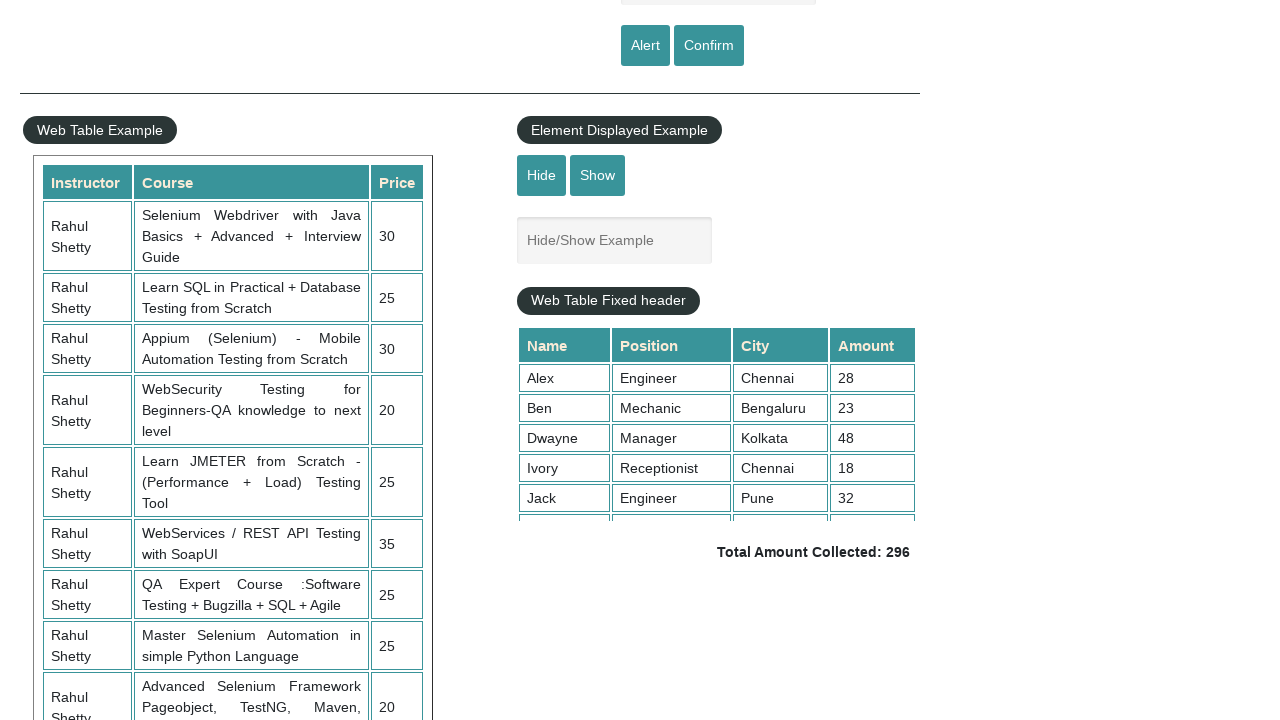

Scrolled to bottom of the page
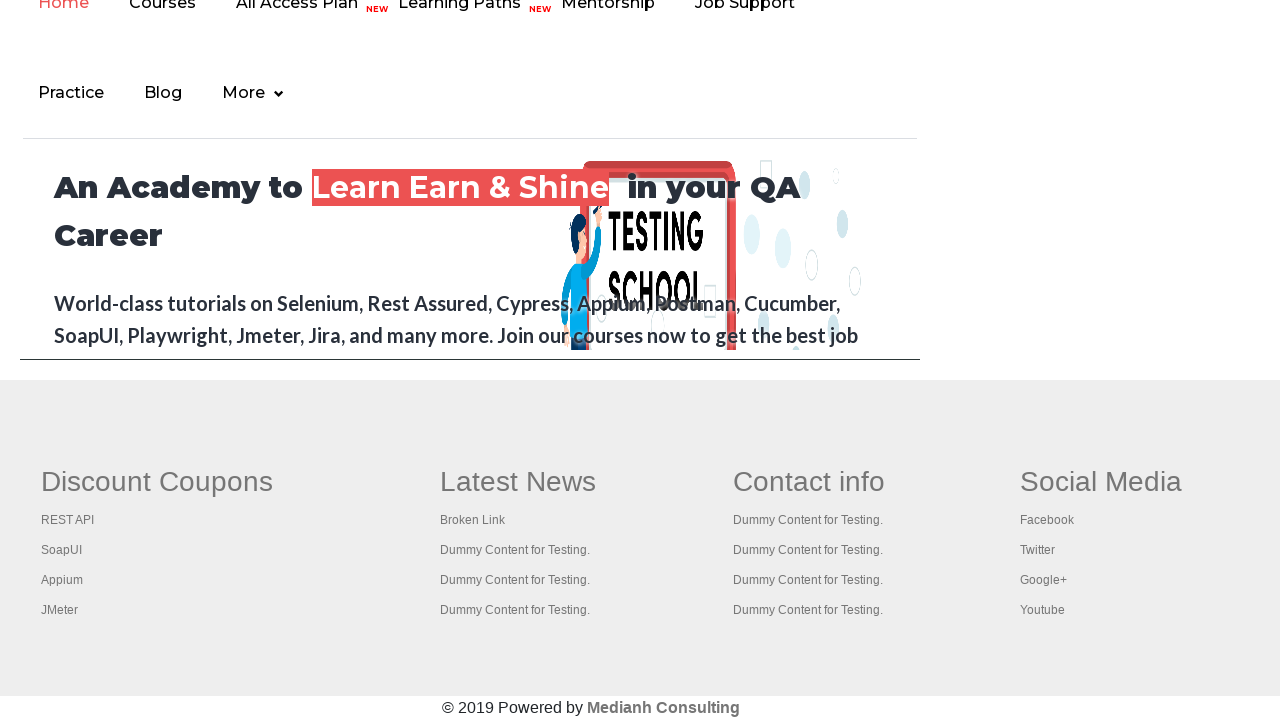

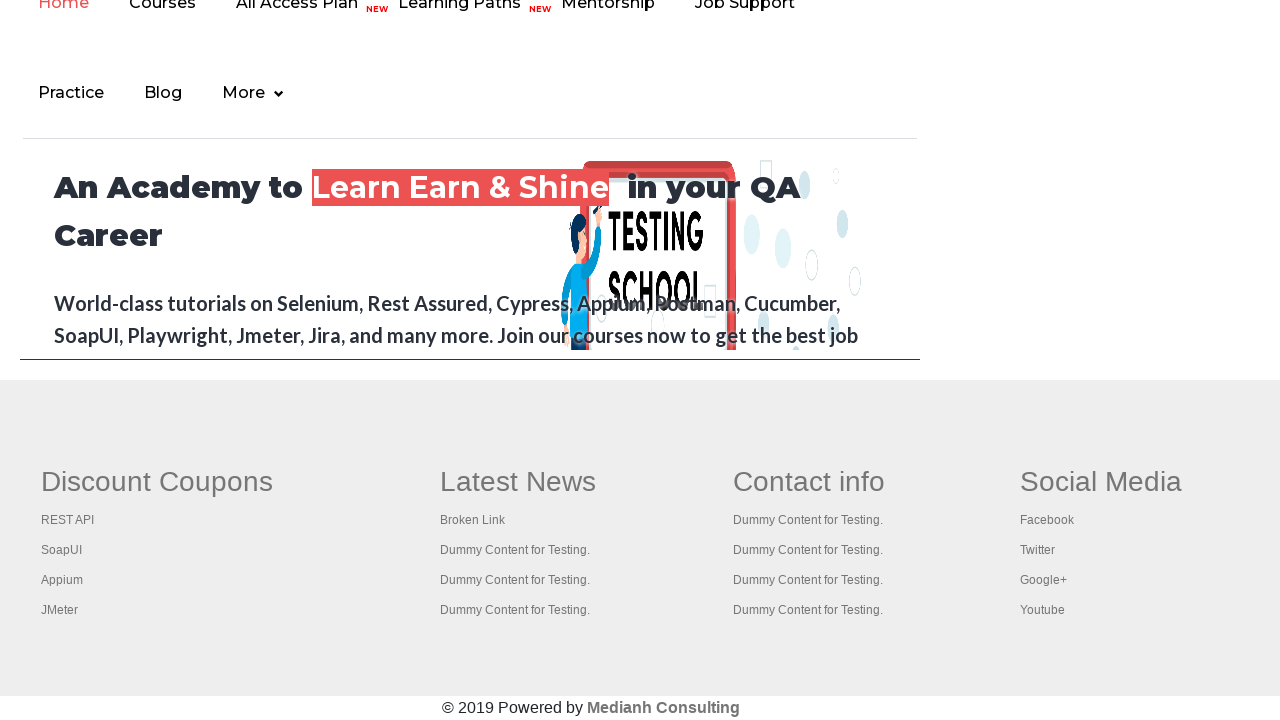